Tests product search functionality by typing a search term and verifying that the correct number of visible products are displayed

Starting URL: https://rahulshettyacademy.com/seleniumPractise/#/

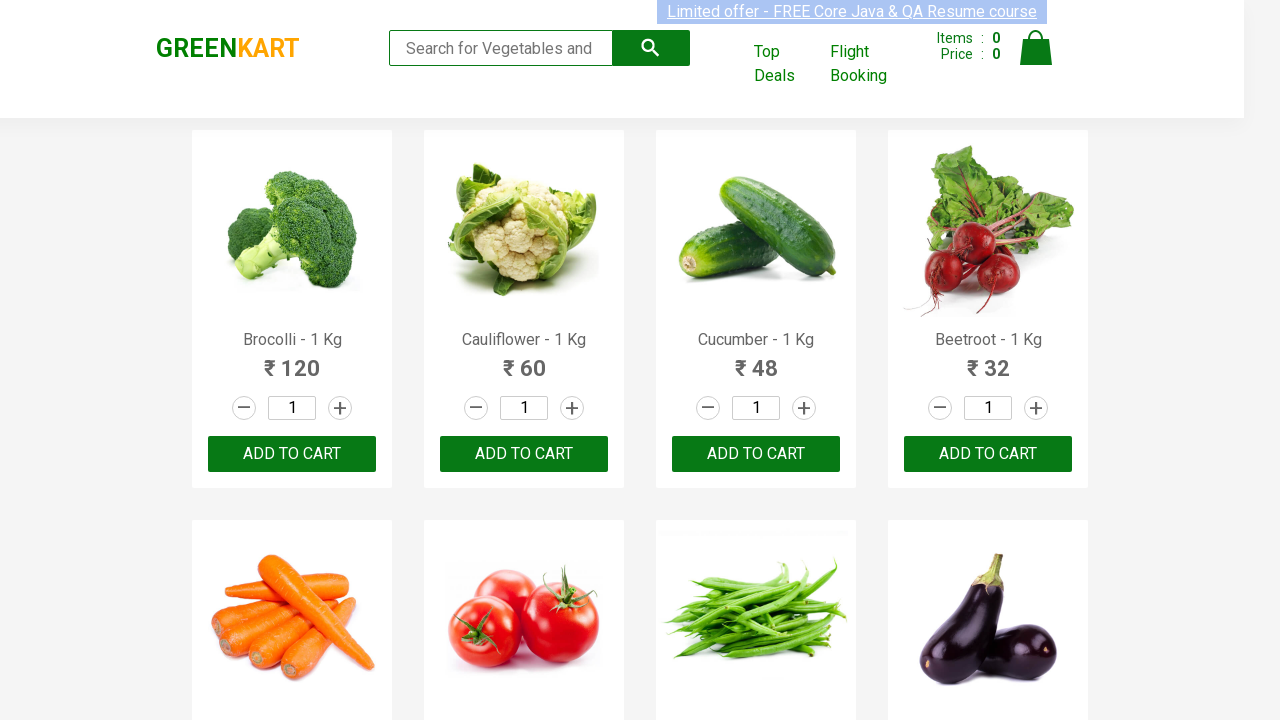

Typed 'ca' in search field on .search-keyword
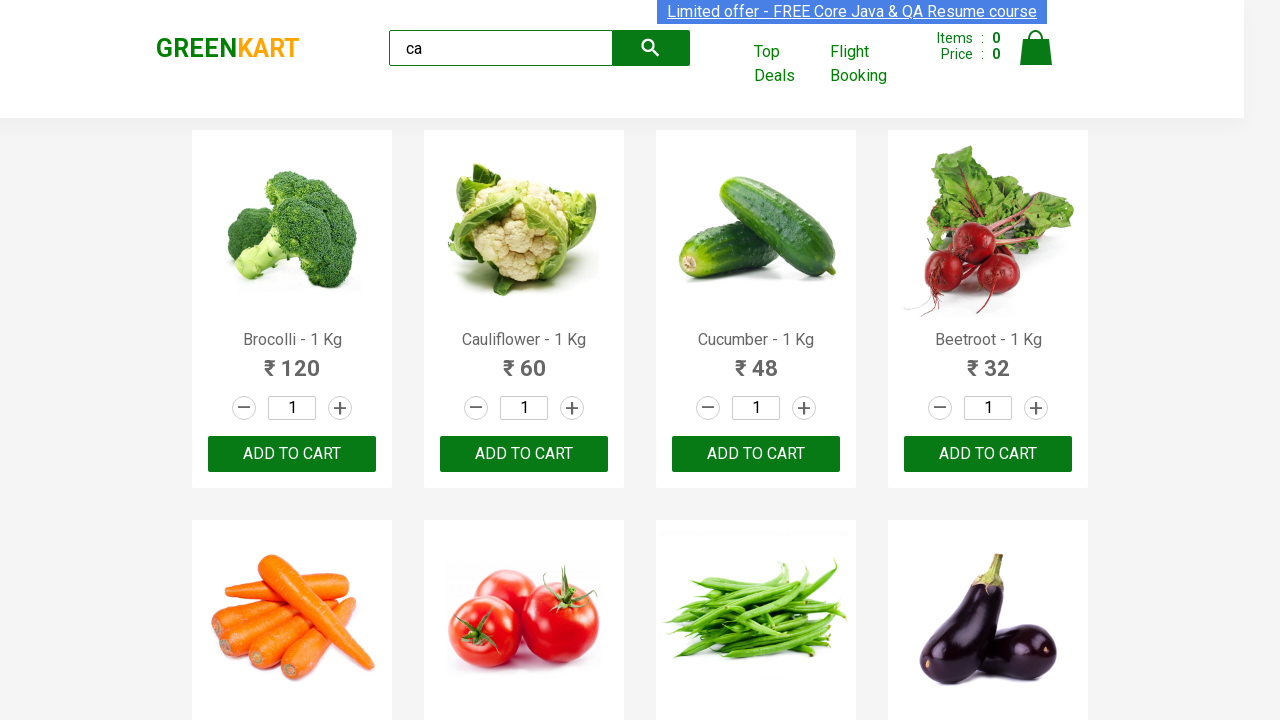

Waited 2 seconds for search results to filter
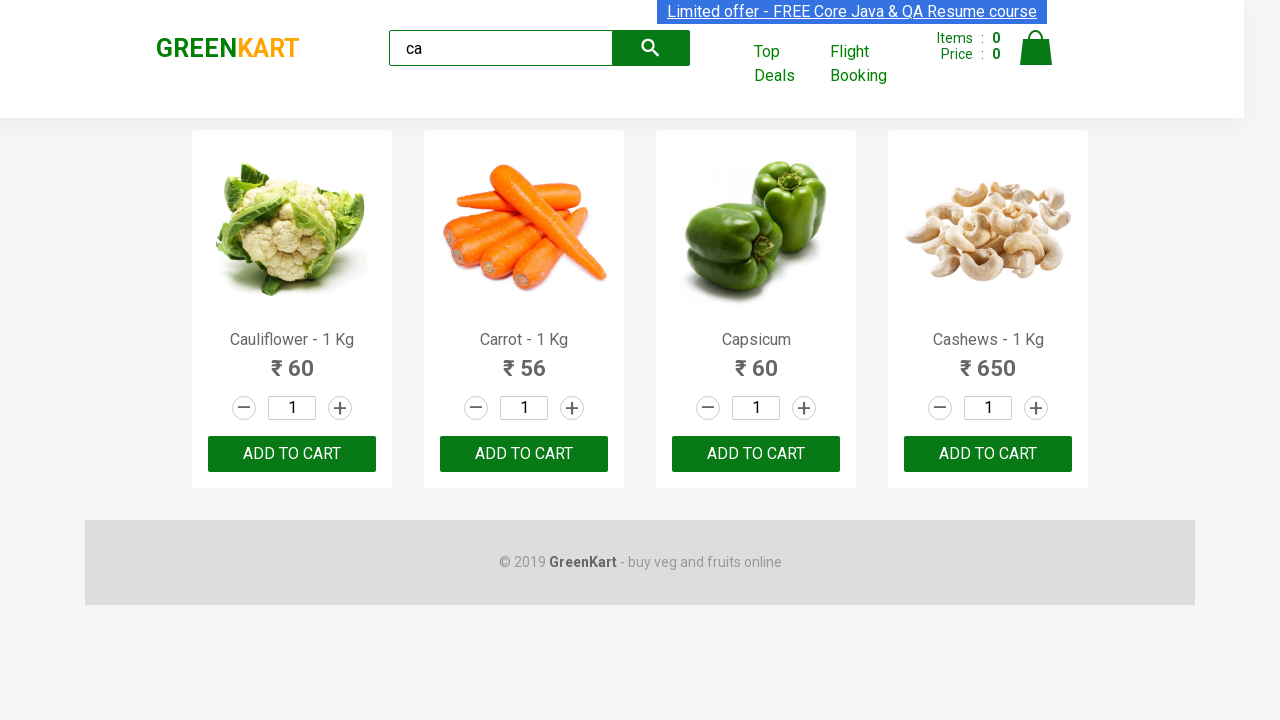

Located all visible products
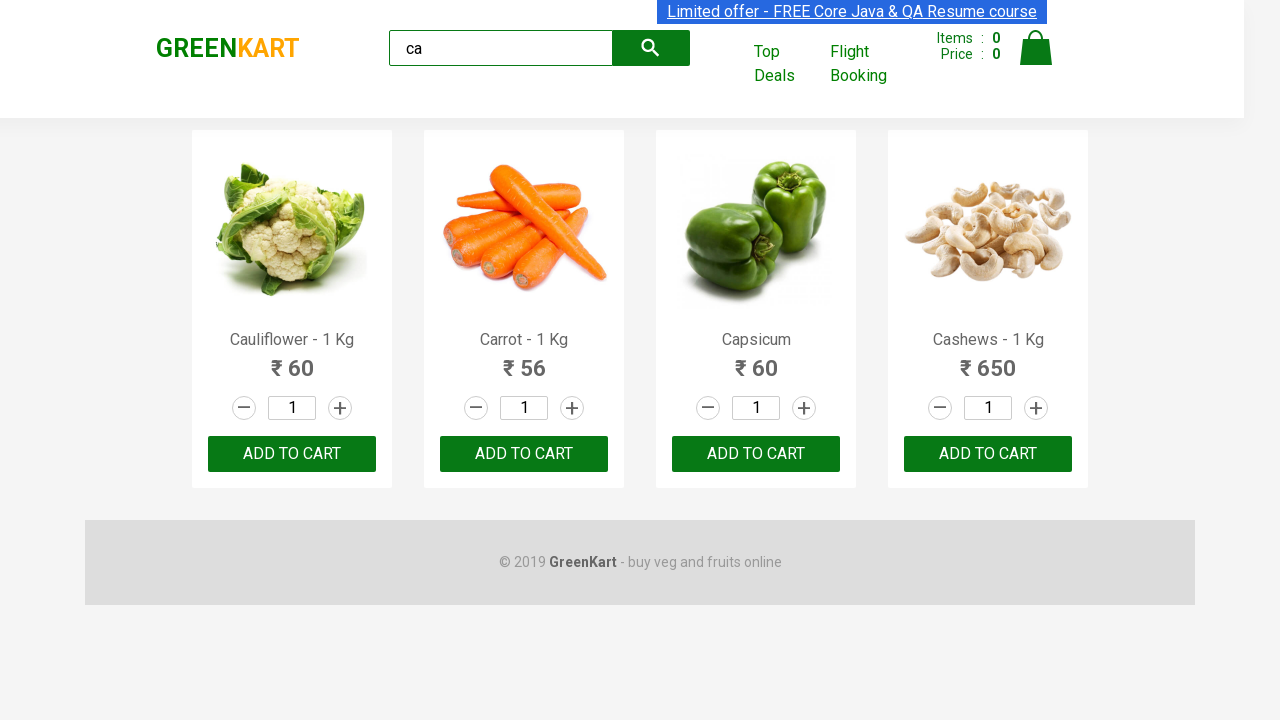

Verified that exactly 4 visible products are displayed
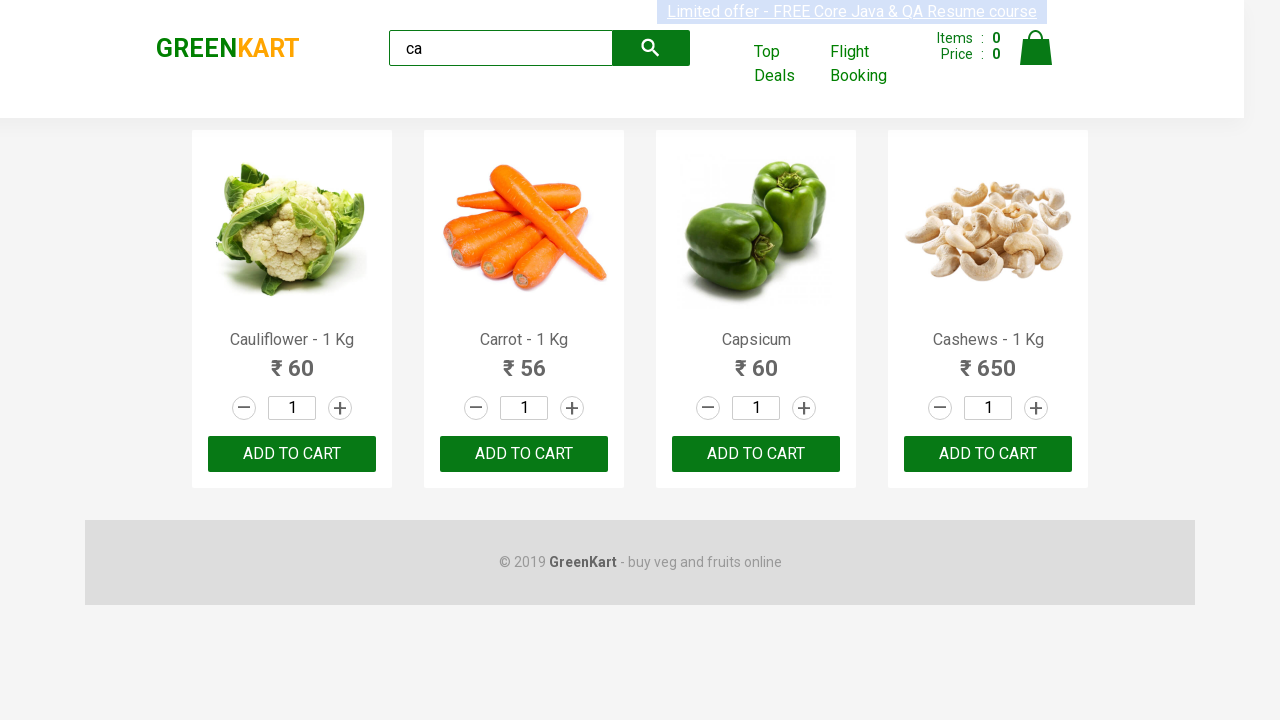

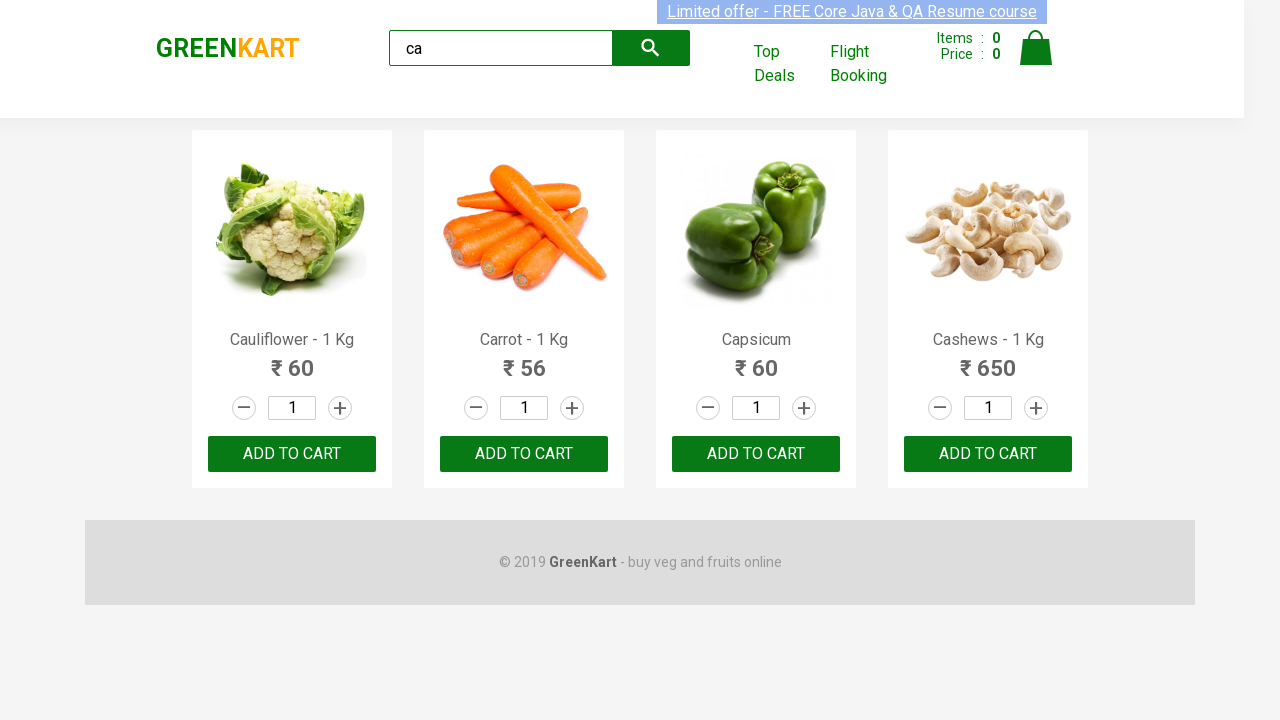